Navigates to Shopify Development page via Technologies menu and verifies the page heading is displayed

Starting URL: https://www.tranktechnologies.com/

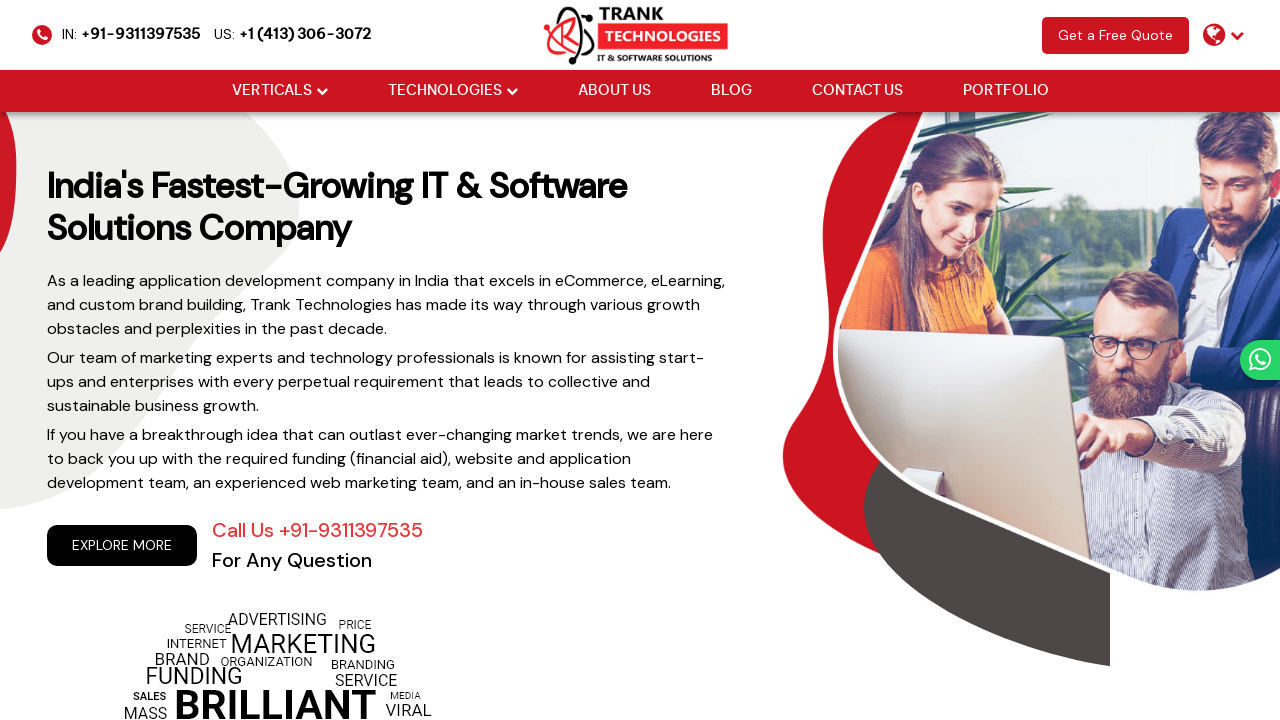

Hovered over Technologies menu item at (452, 91) on xpath=//body/header/div[@class='menu']/ul[@class='cm-flex-type-2']/li[2]
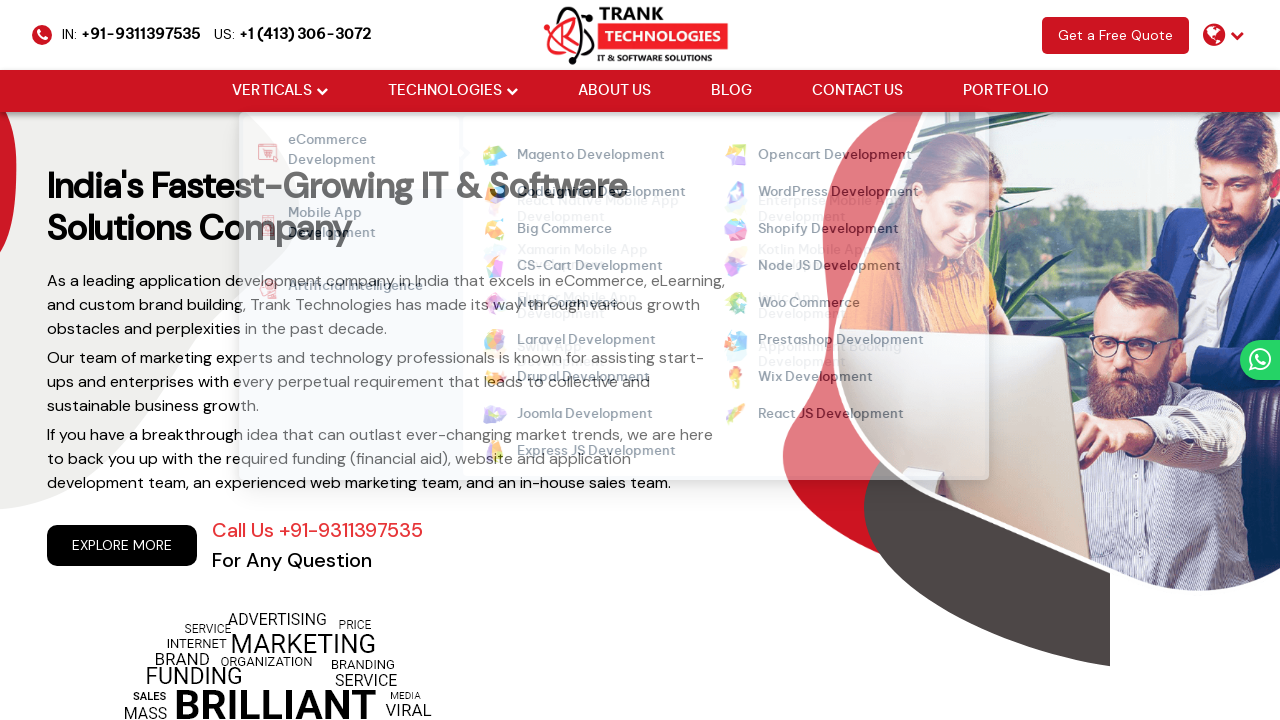

Clicked on Shopify Development link at (817, 230) on xpath=//ul[@class='cm-flex cm-flex-wrap']//a[normalize-space()='Shopify Developm
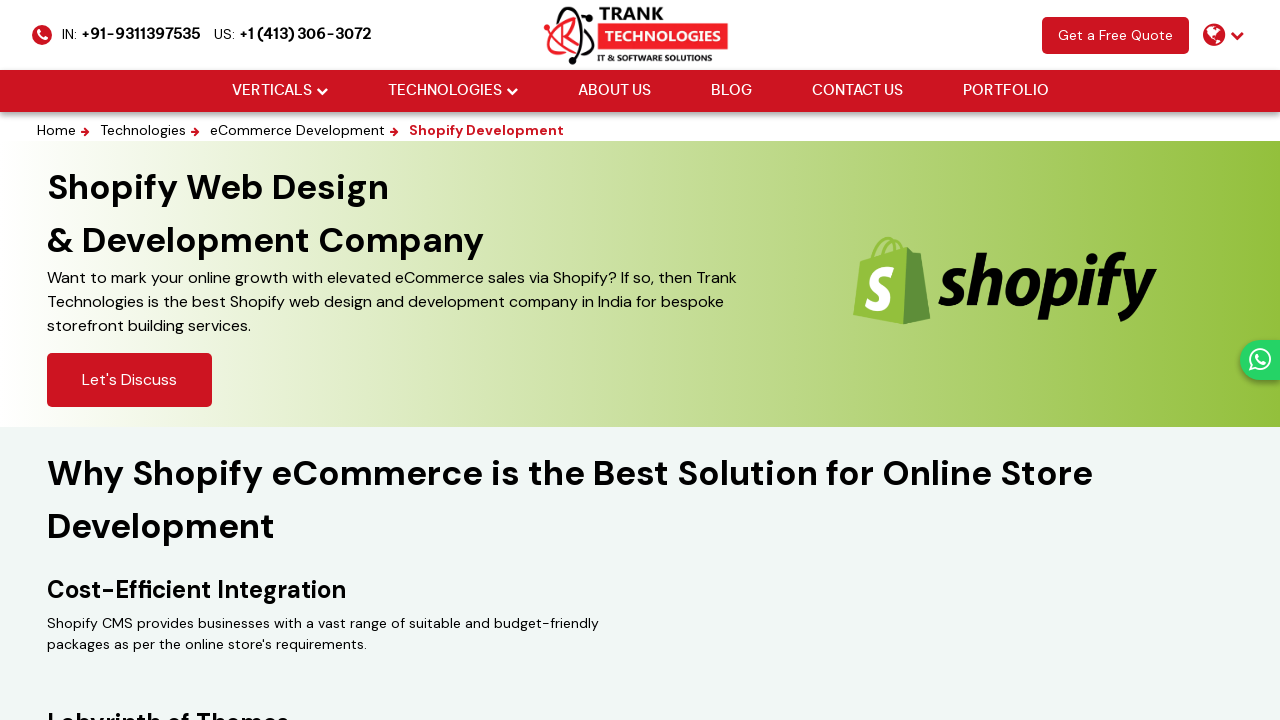

Verified Shopify Web Design & Development Company page heading is displayed
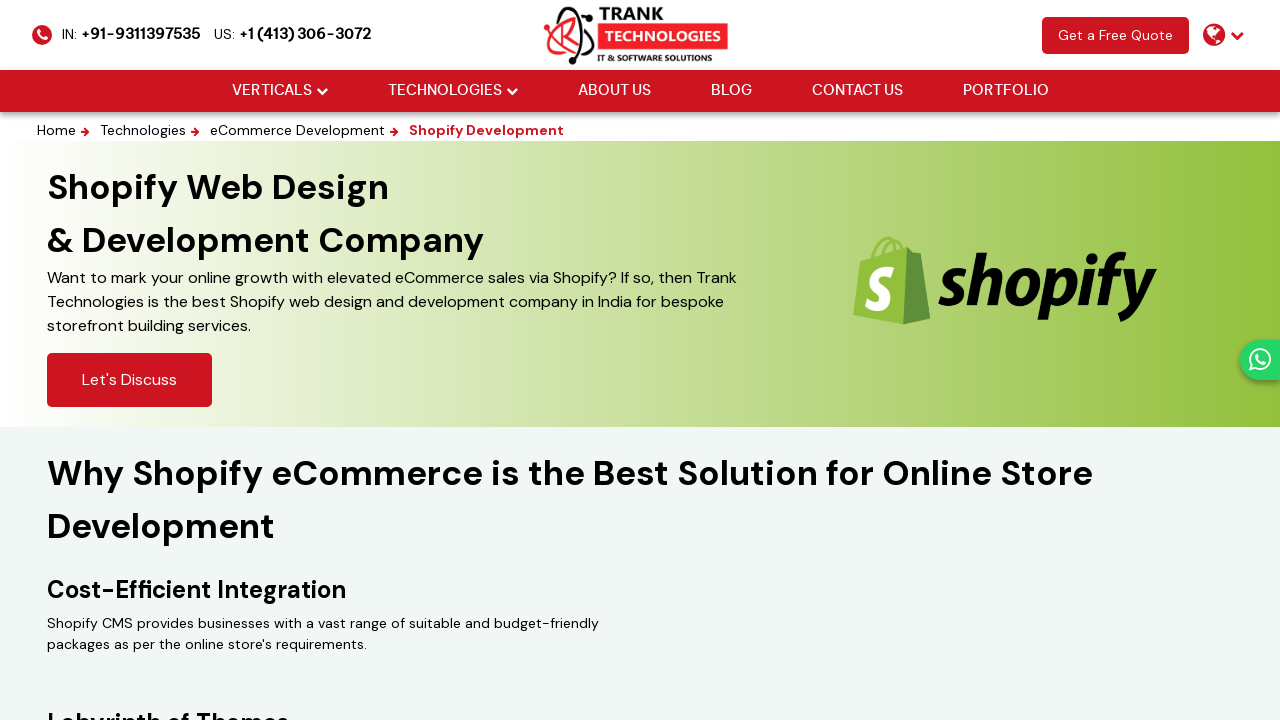

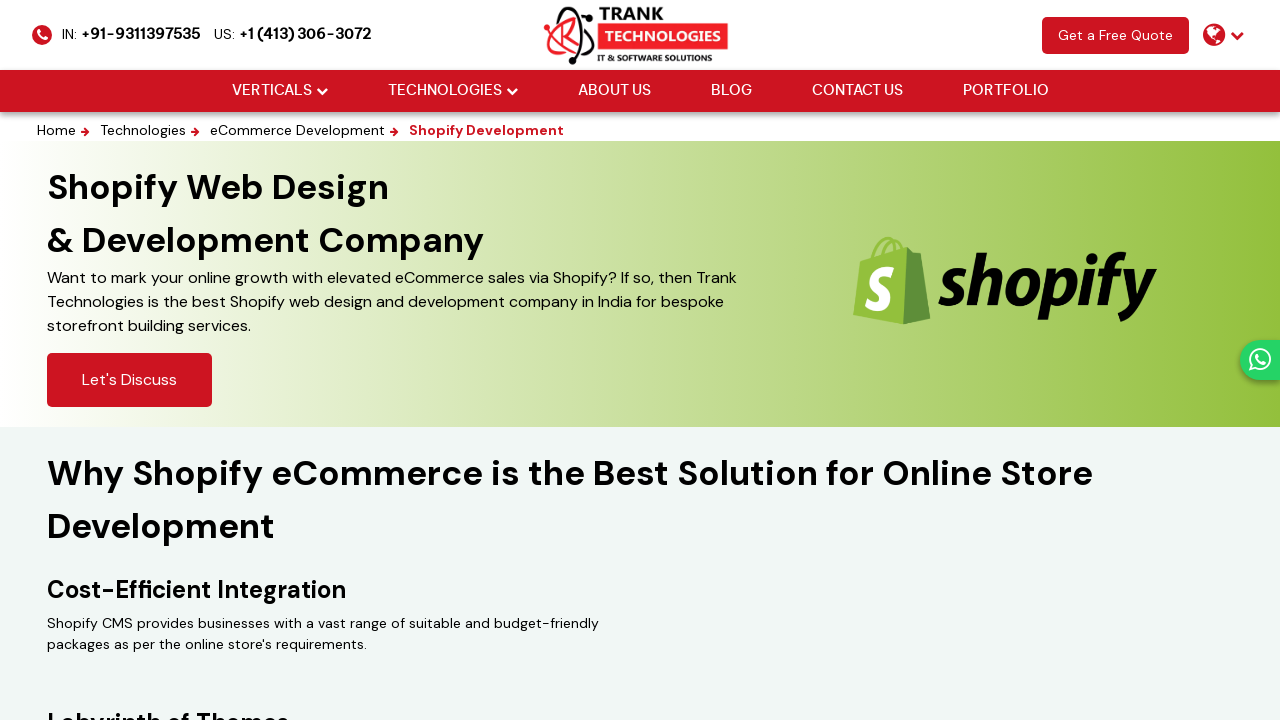